Tests a web form by filling in a text field with "Selenium" and clicking the submit button, then verifying a success message is displayed.

Starting URL: https://www.selenium.dev/selenium/web/web-form.html

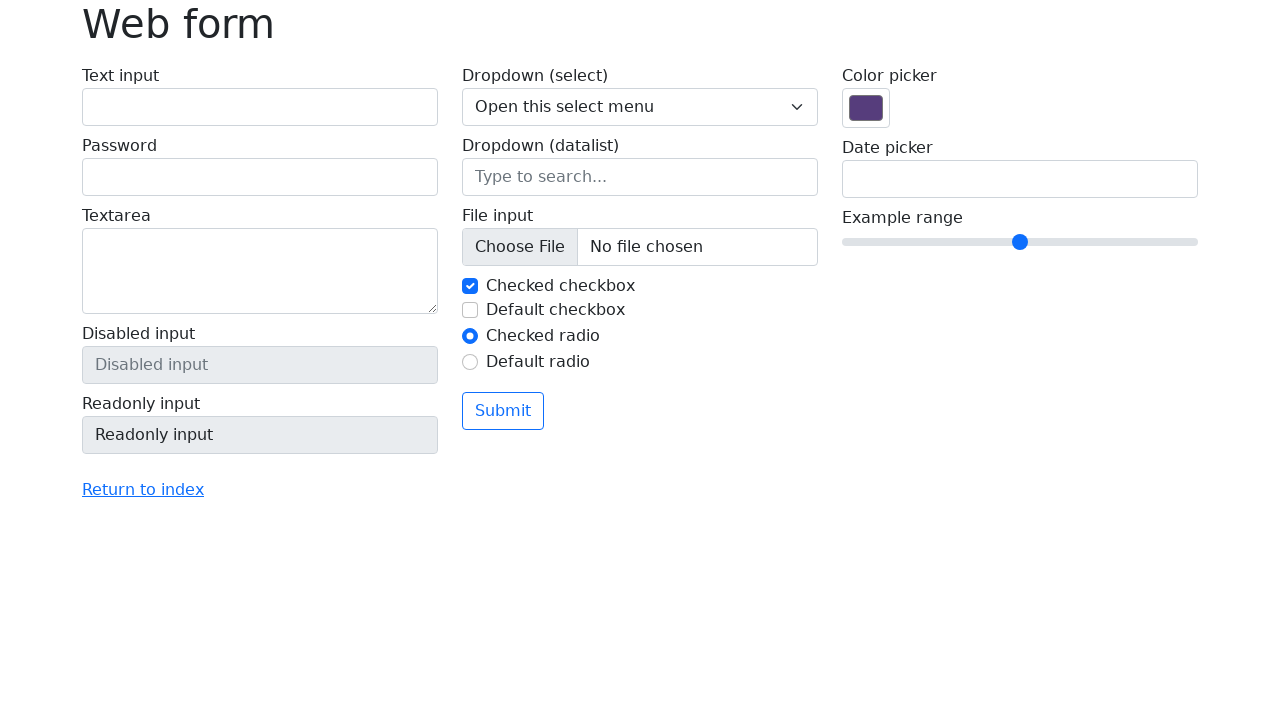

Filled text field with 'Selenium' on input[name='my-text']
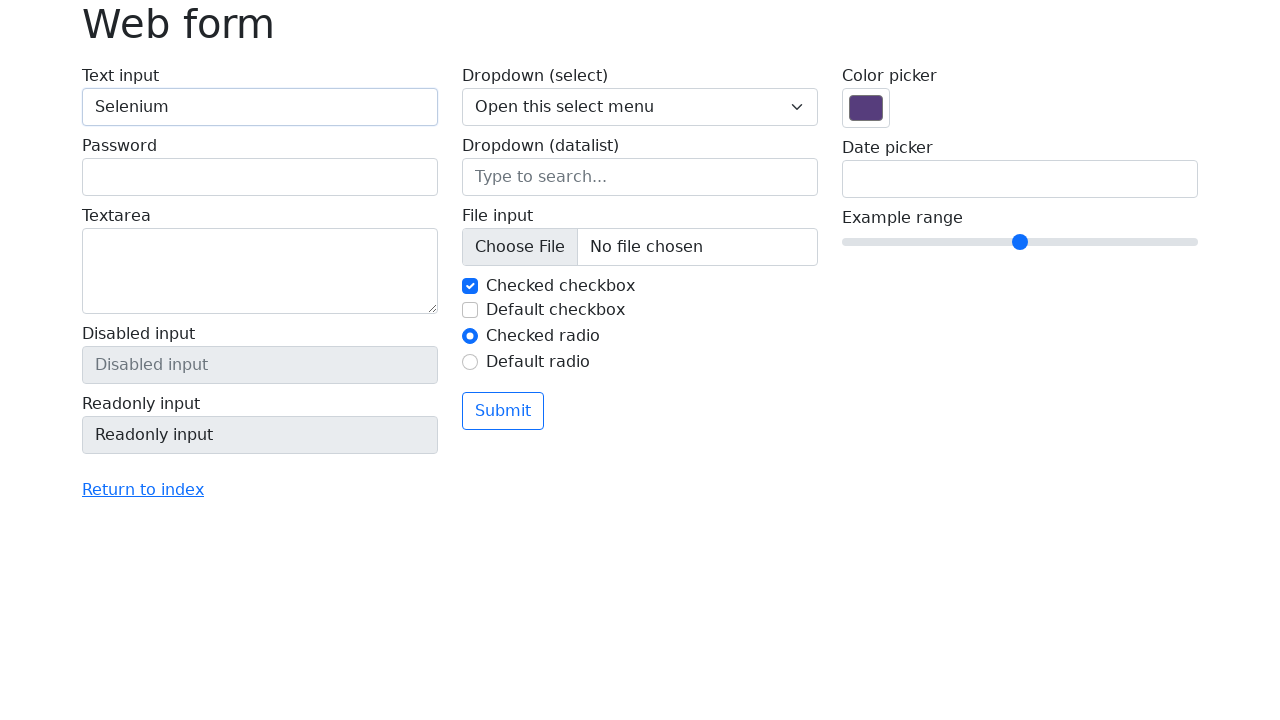

Clicked the submit button at (503, 411) on button
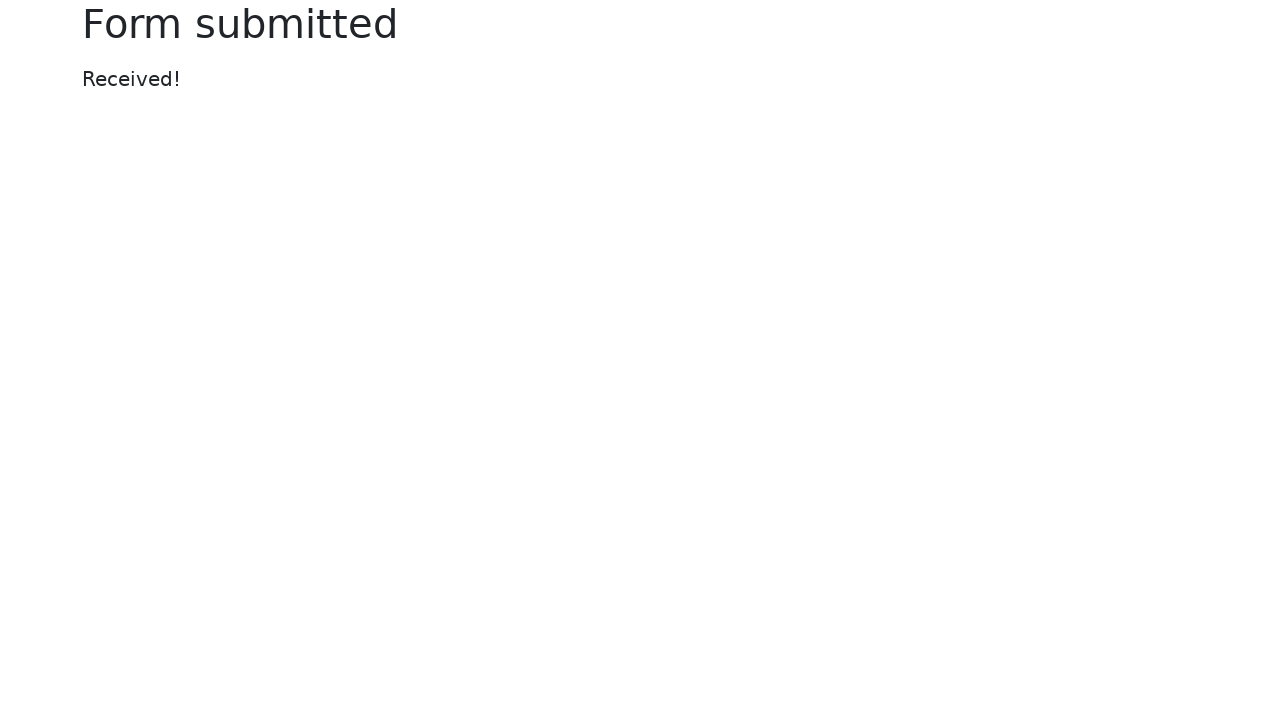

Success message displayed
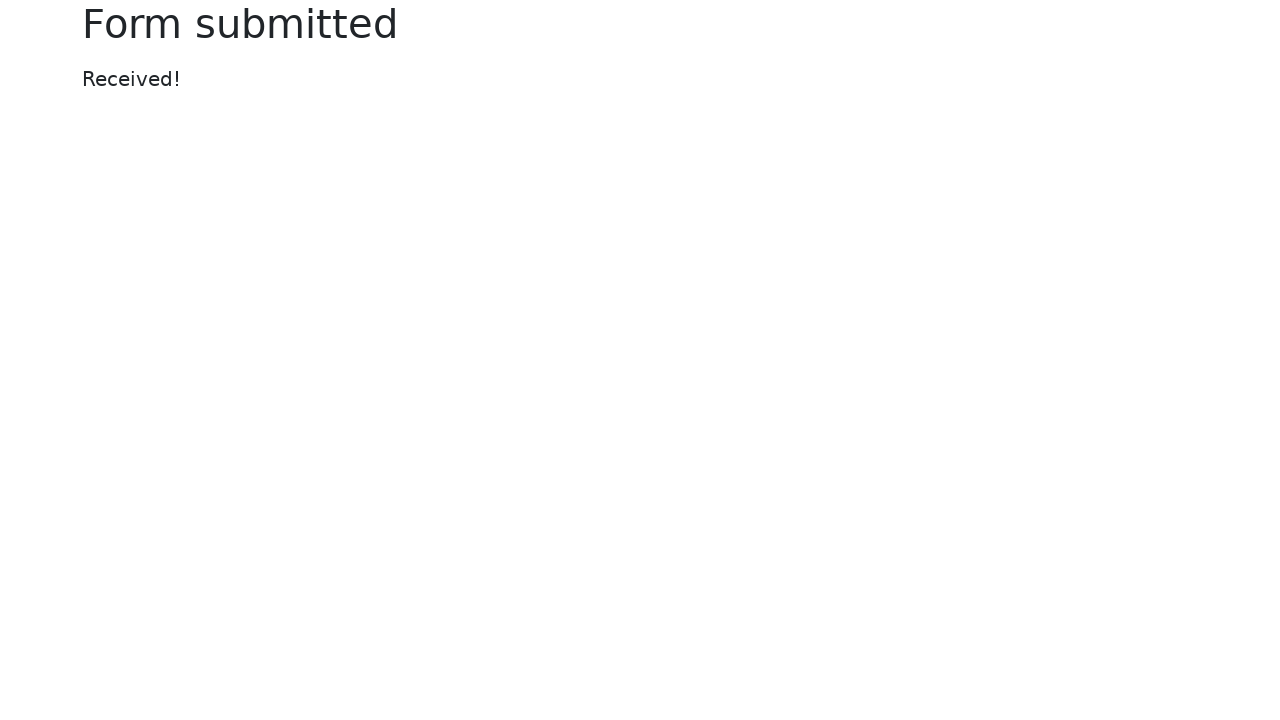

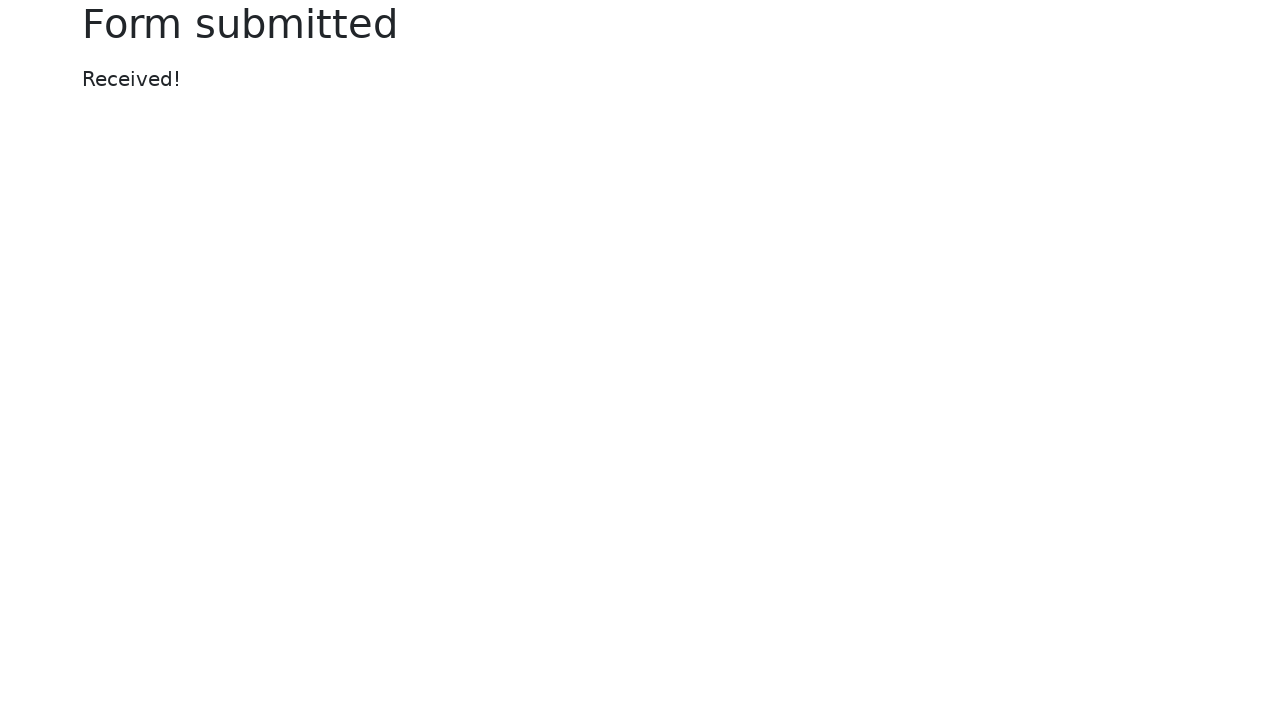